Navigates to calculator.net, opens the Income Tax calculator, and interacts with the filing status dropdown to select different options

Starting URL: http://www.calculator.net/

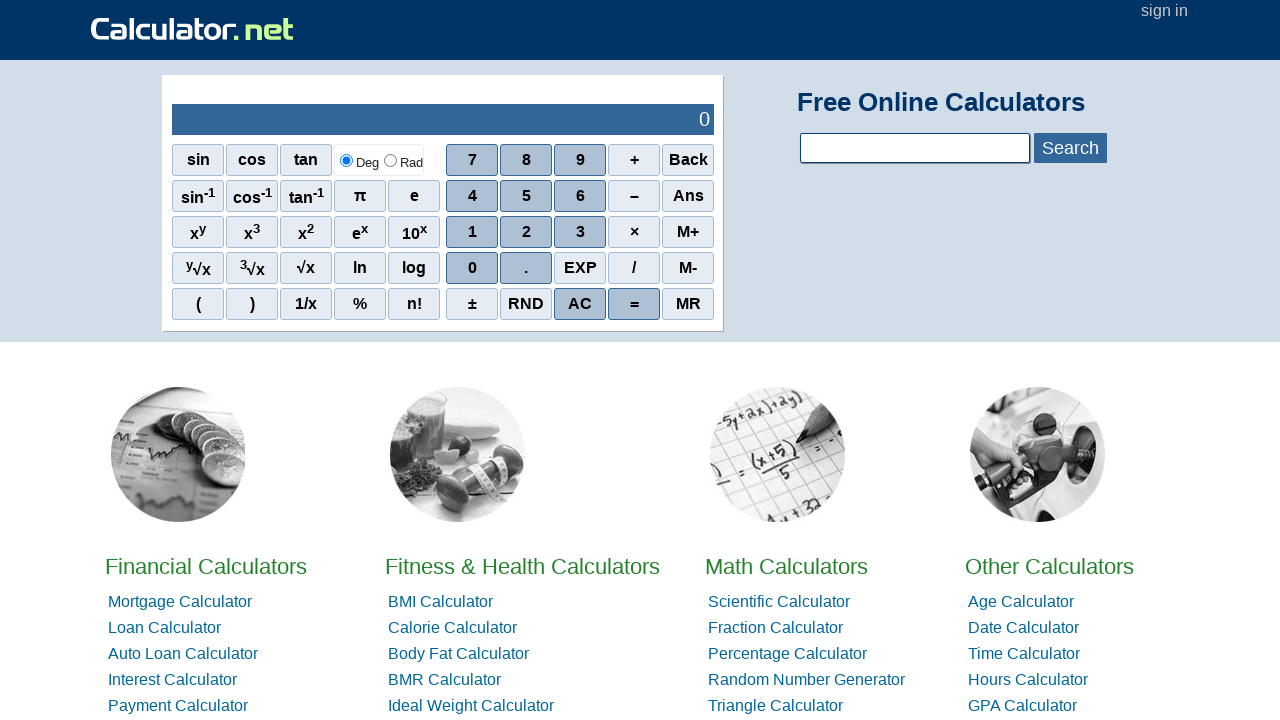

Clicked on Income Tax link at (187, 360) on text=Income
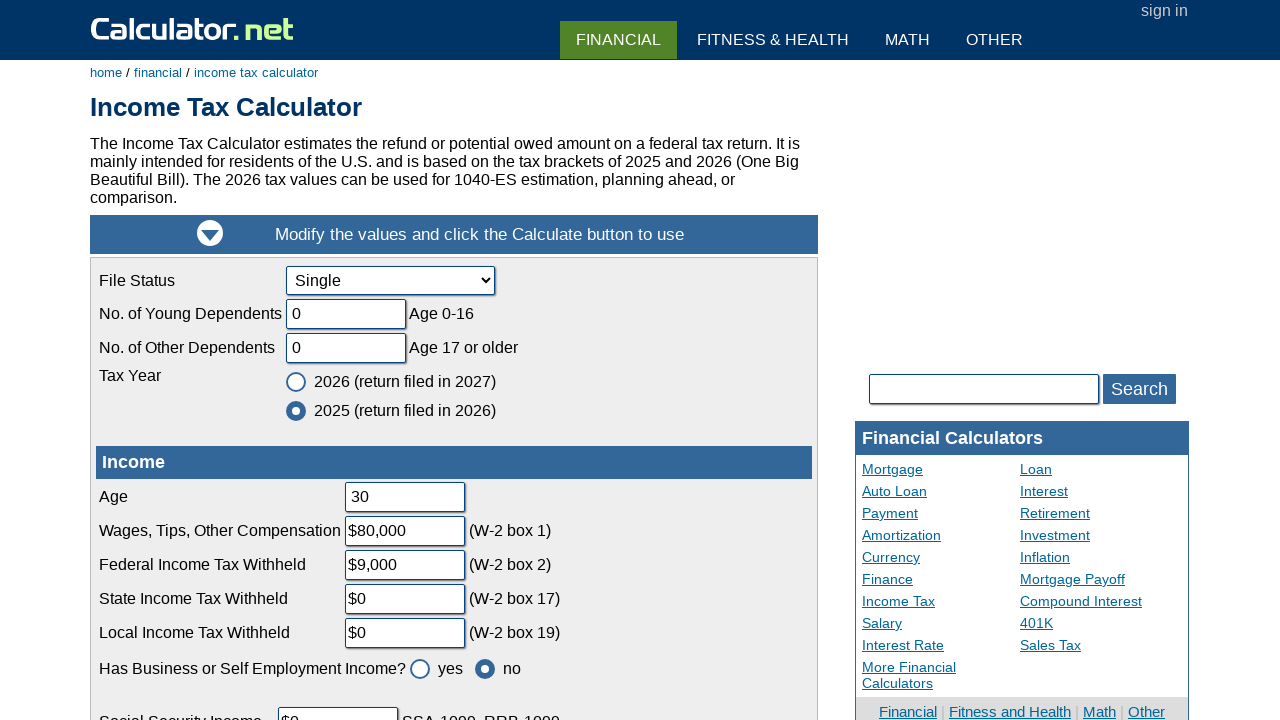

Filing status dropdown became available
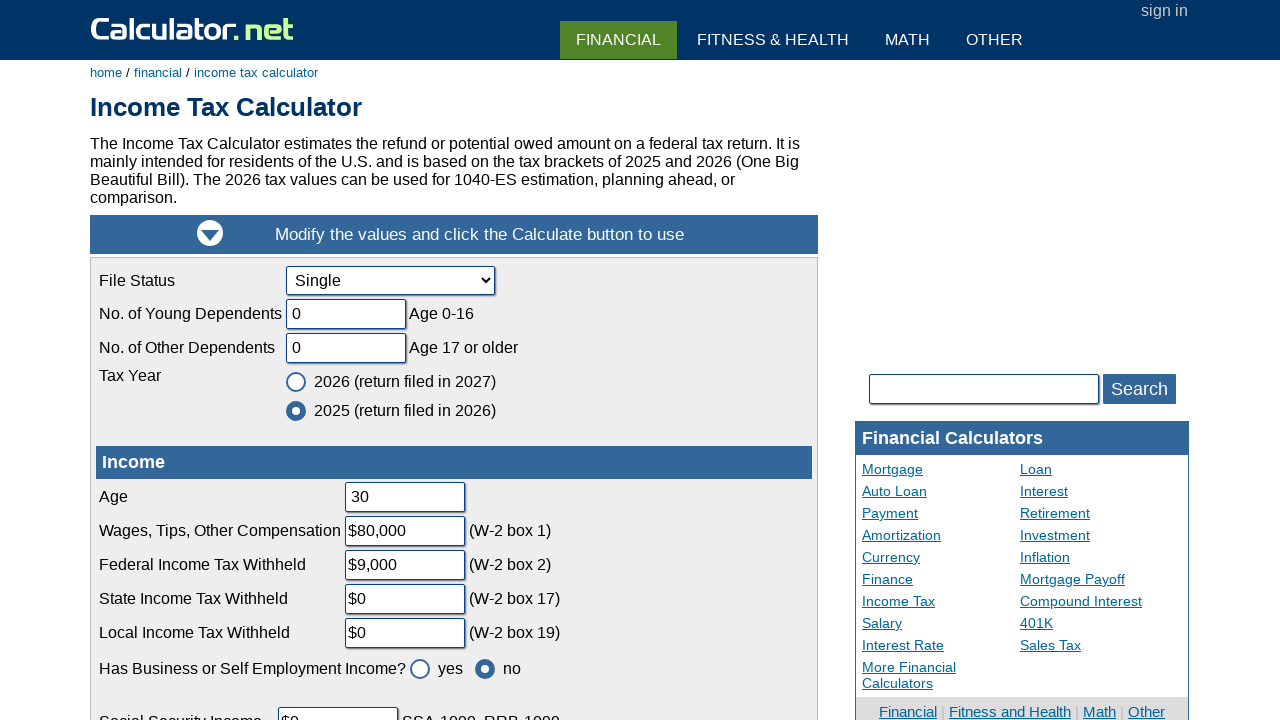

Located filing status dropdown element
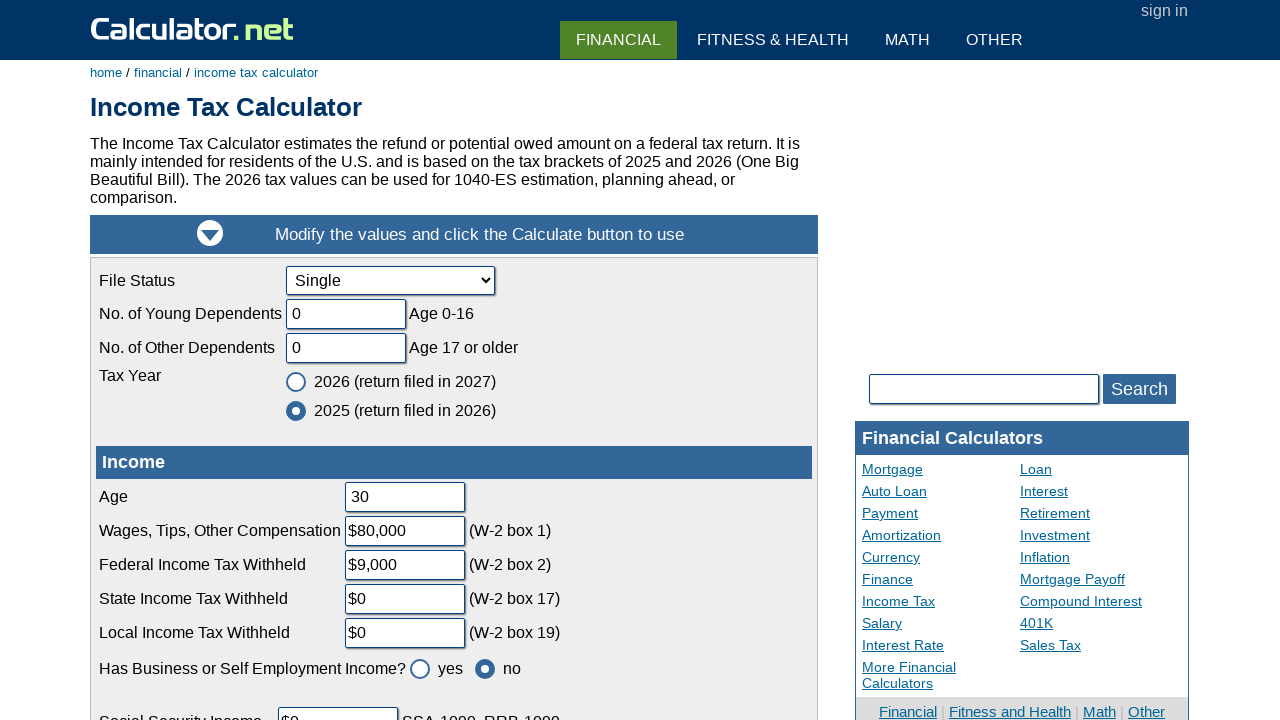

Retrieved all 5 options from dropdown
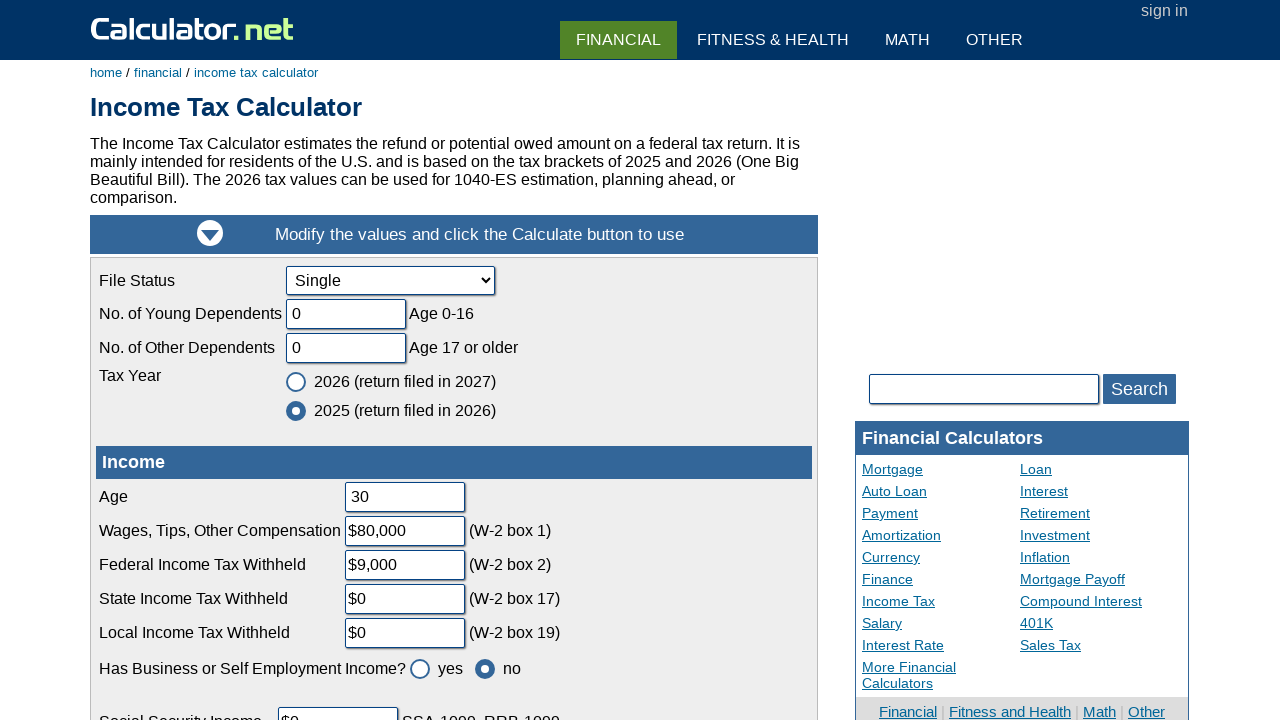

Selected second option (index 1) from filing status dropdown on select[name='cfilestatus']
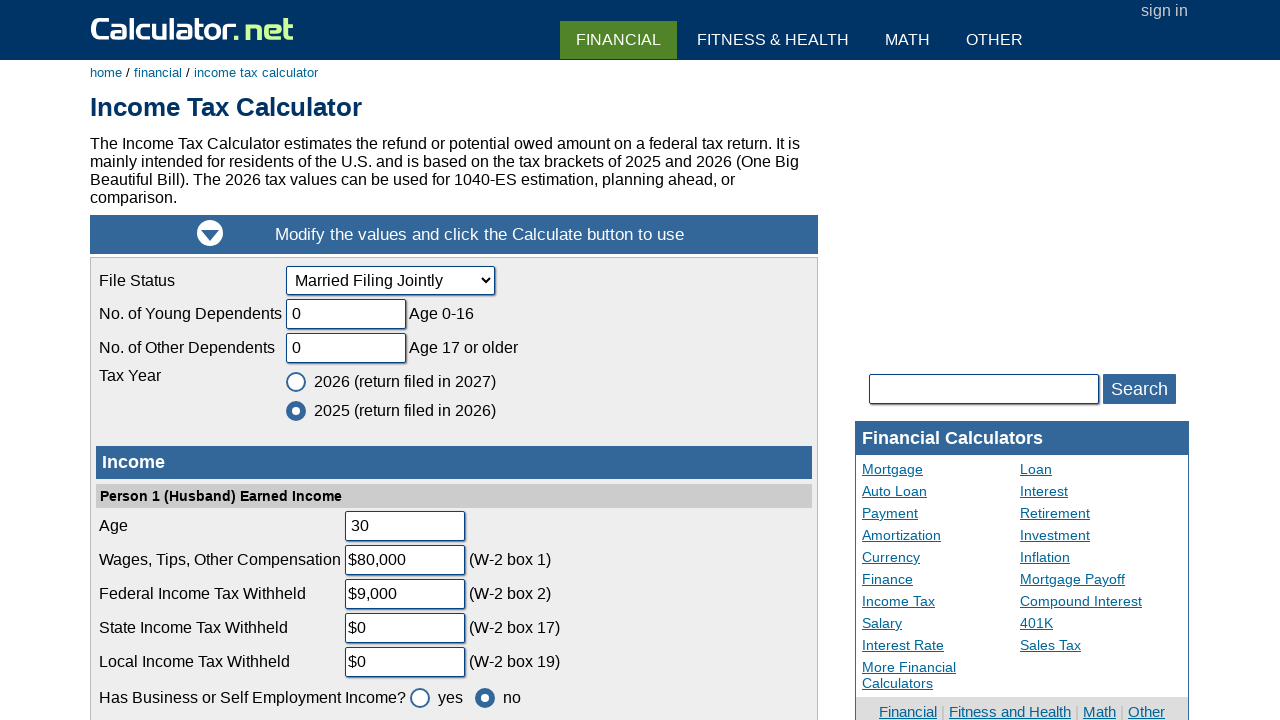

Selected 'Married Filing Separately' option from filing status dropdown on select[name='cfilestatus']
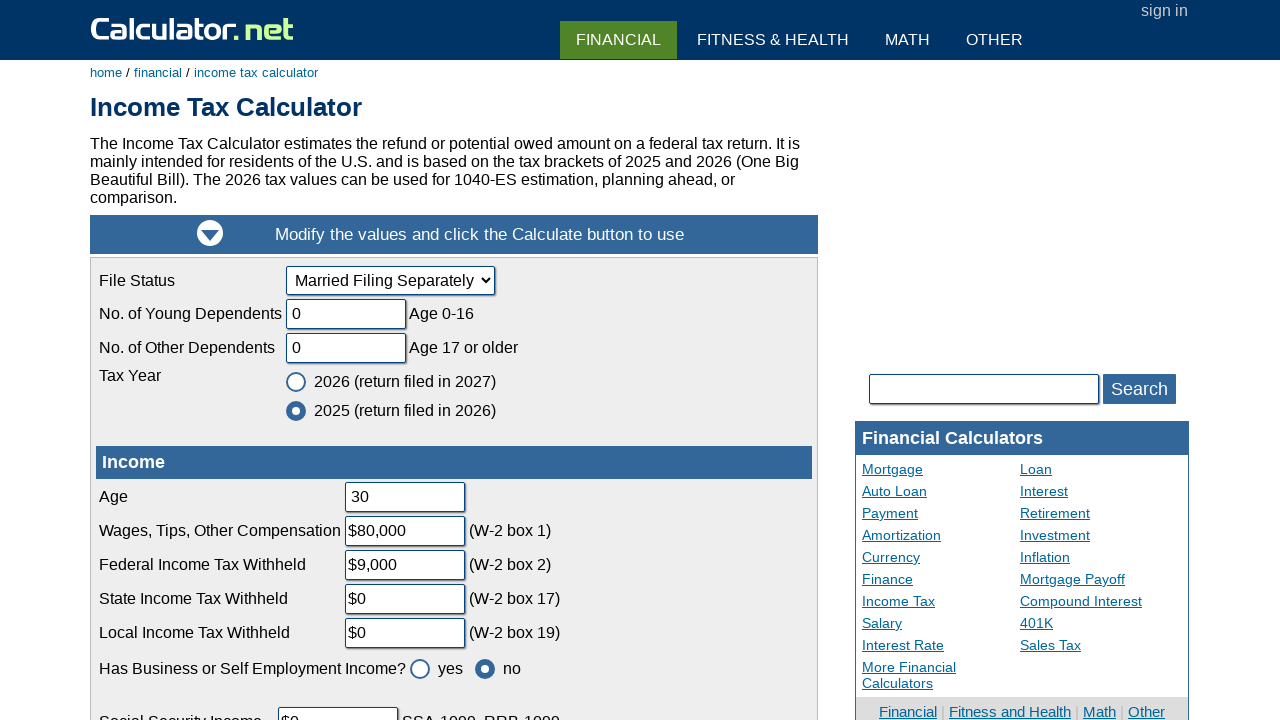

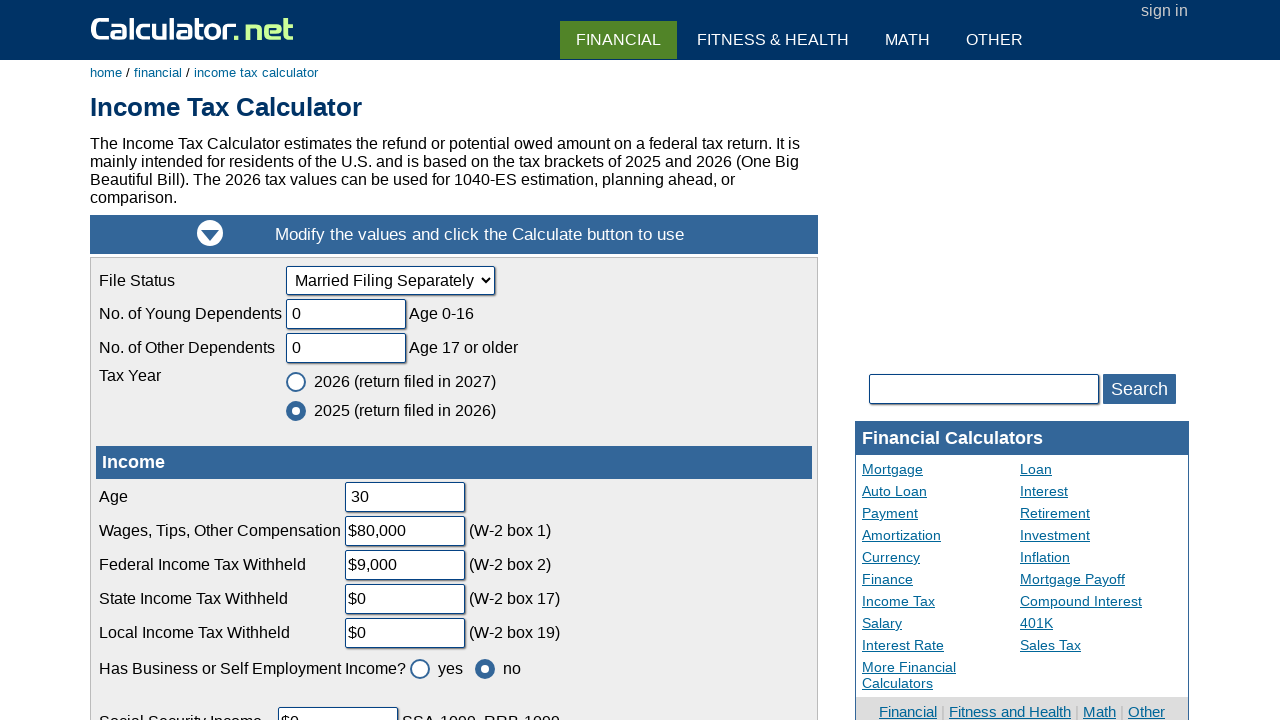